Tests that the counter displays the current number of todo items as items are added.

Starting URL: https://demo.playwright.dev/todomvc

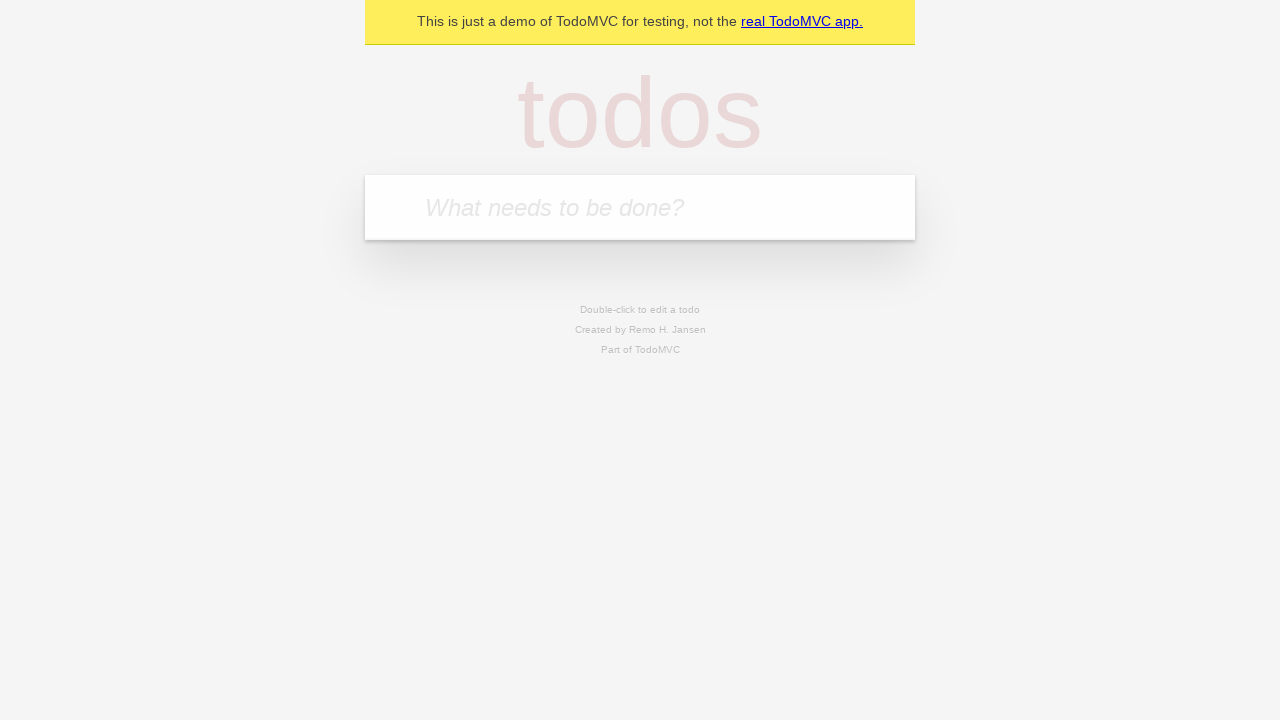

Located new todo input field
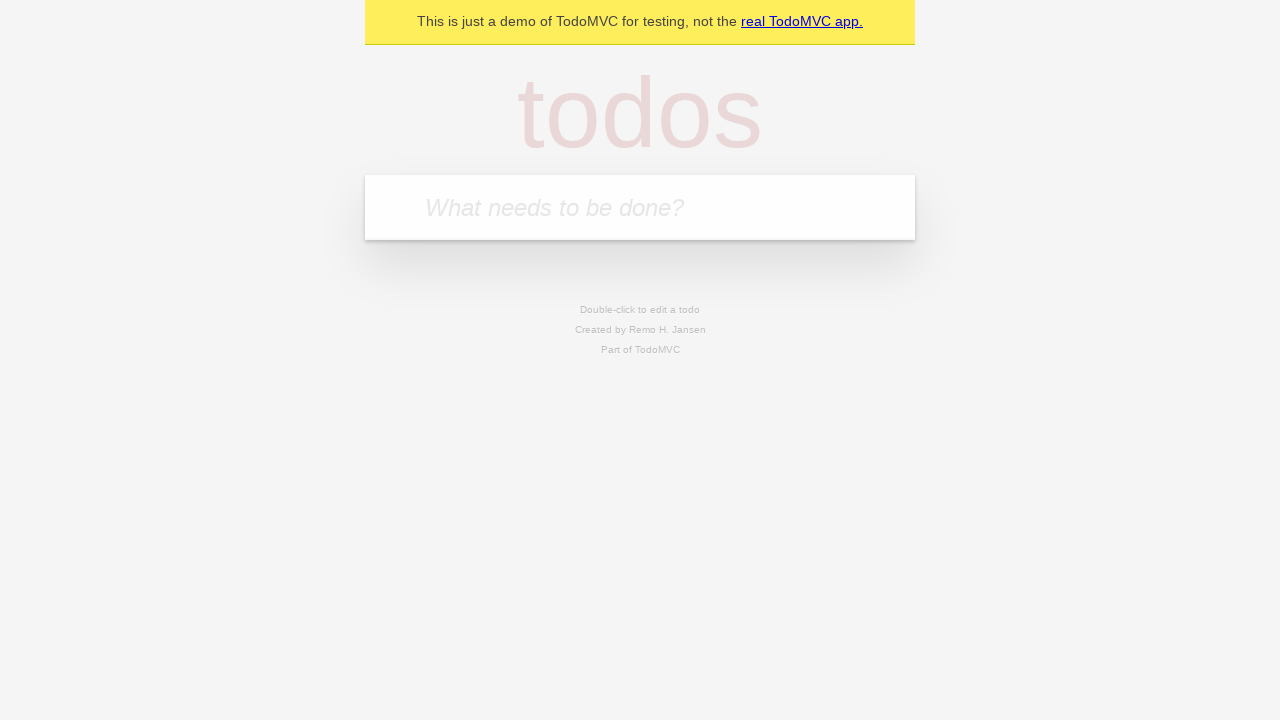

Filled first todo input with 'buy some cheese' on internal:attr=[placeholder="What needs to be done?"i]
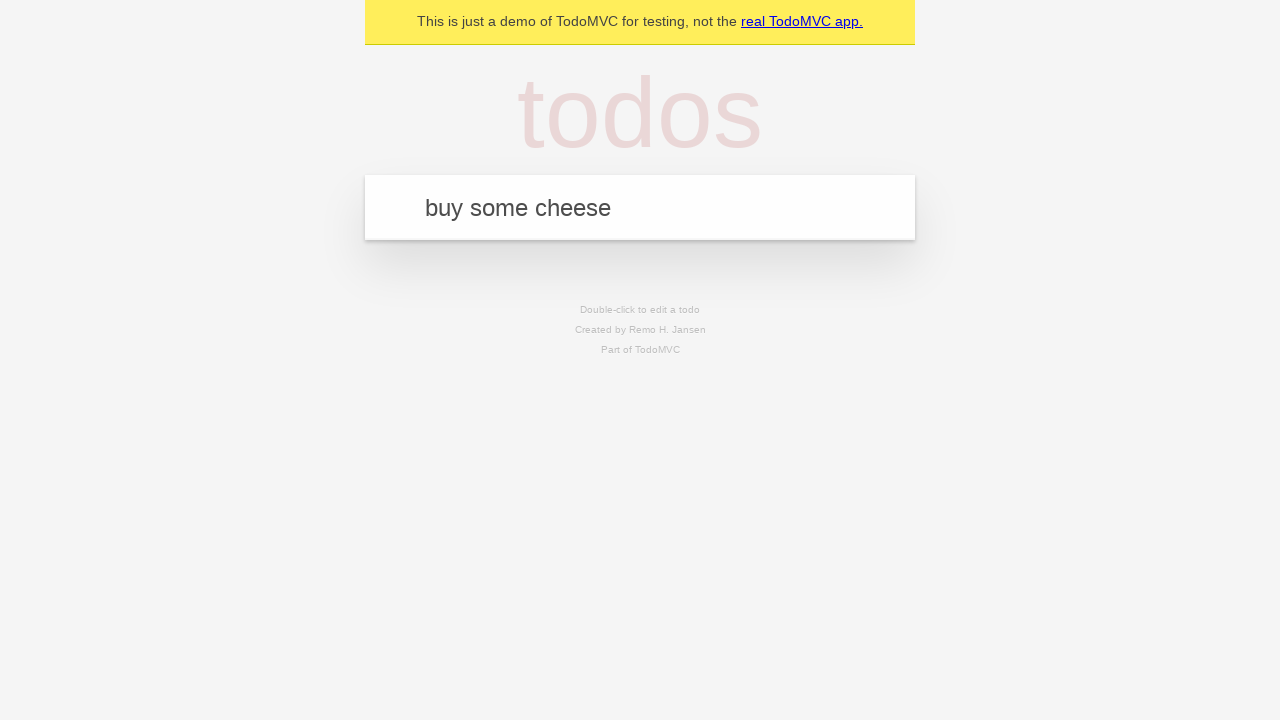

Pressed Enter to add first todo item on internal:attr=[placeholder="What needs to be done?"i]
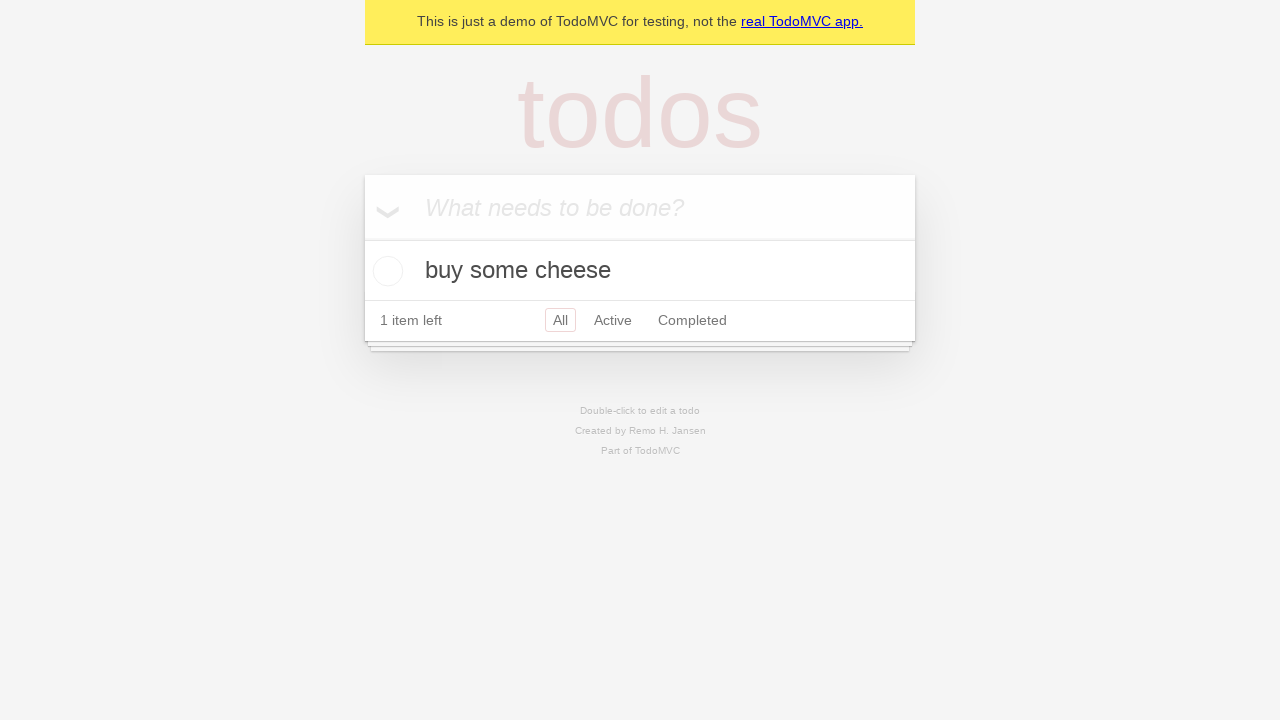

Waited for todo counter to appear after adding first item
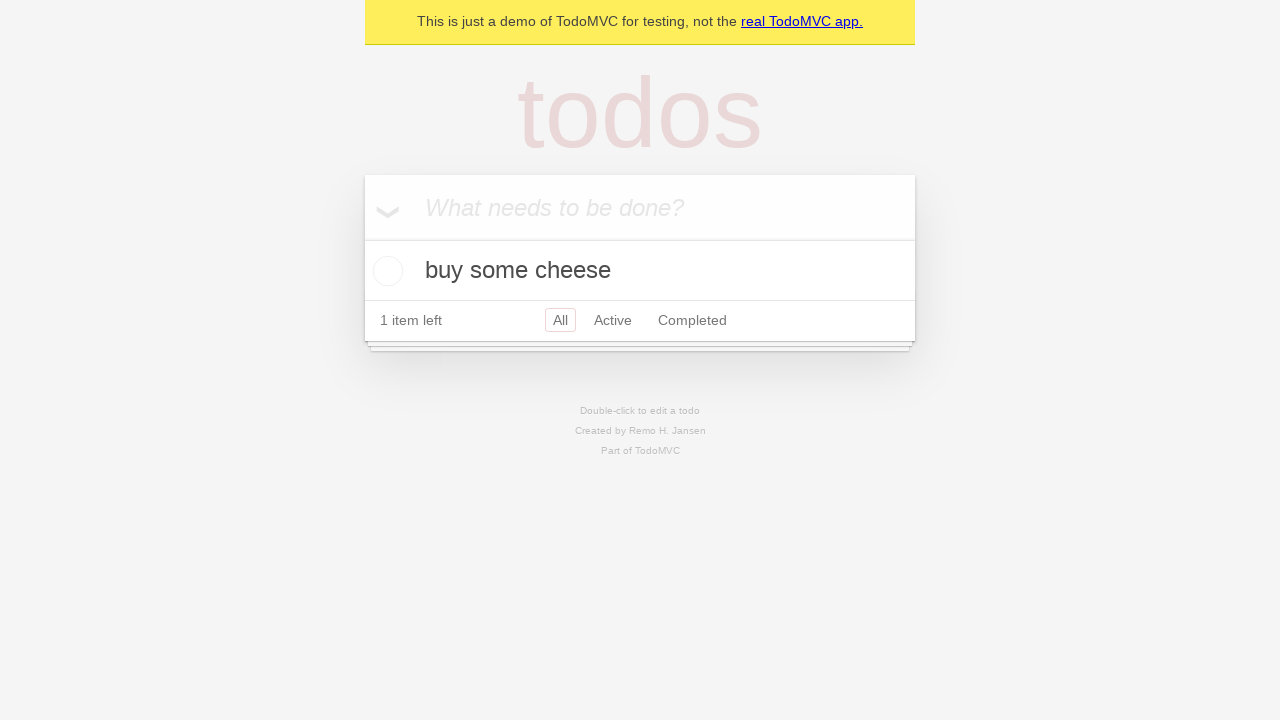

Filled second todo input with 'feed the cat' on internal:attr=[placeholder="What needs to be done?"i]
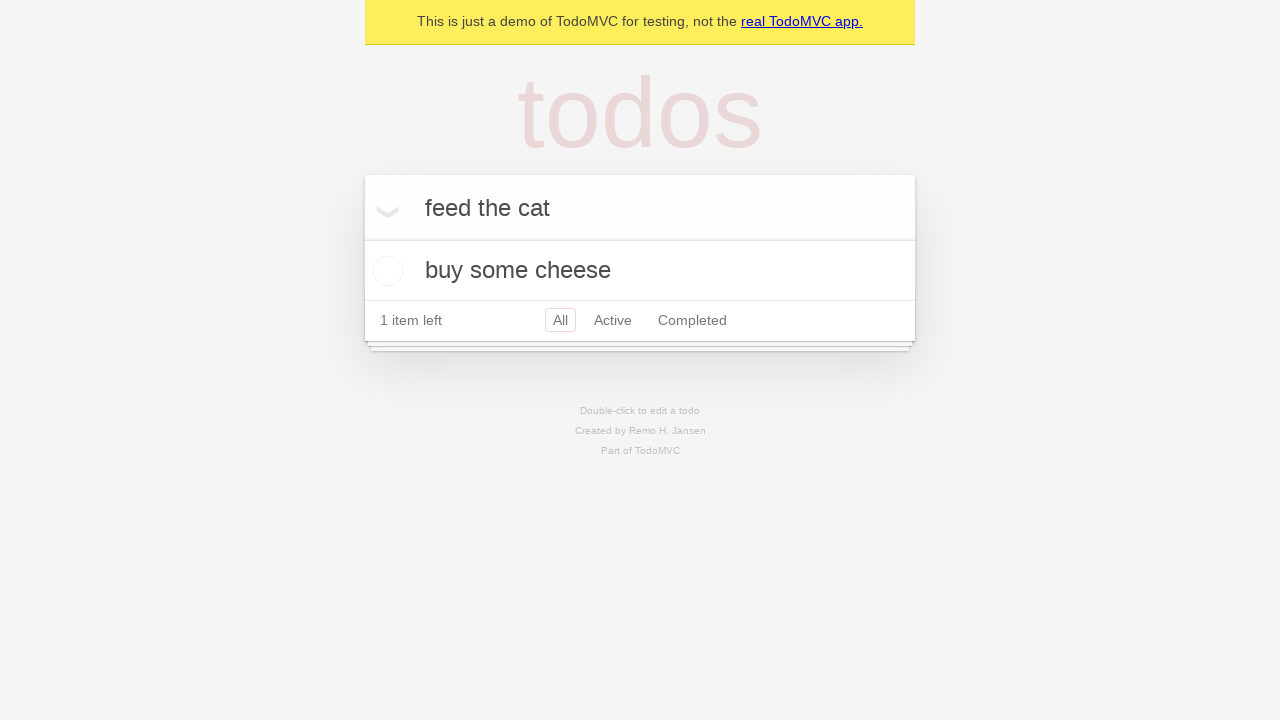

Pressed Enter to add second todo item on internal:attr=[placeholder="What needs to be done?"i]
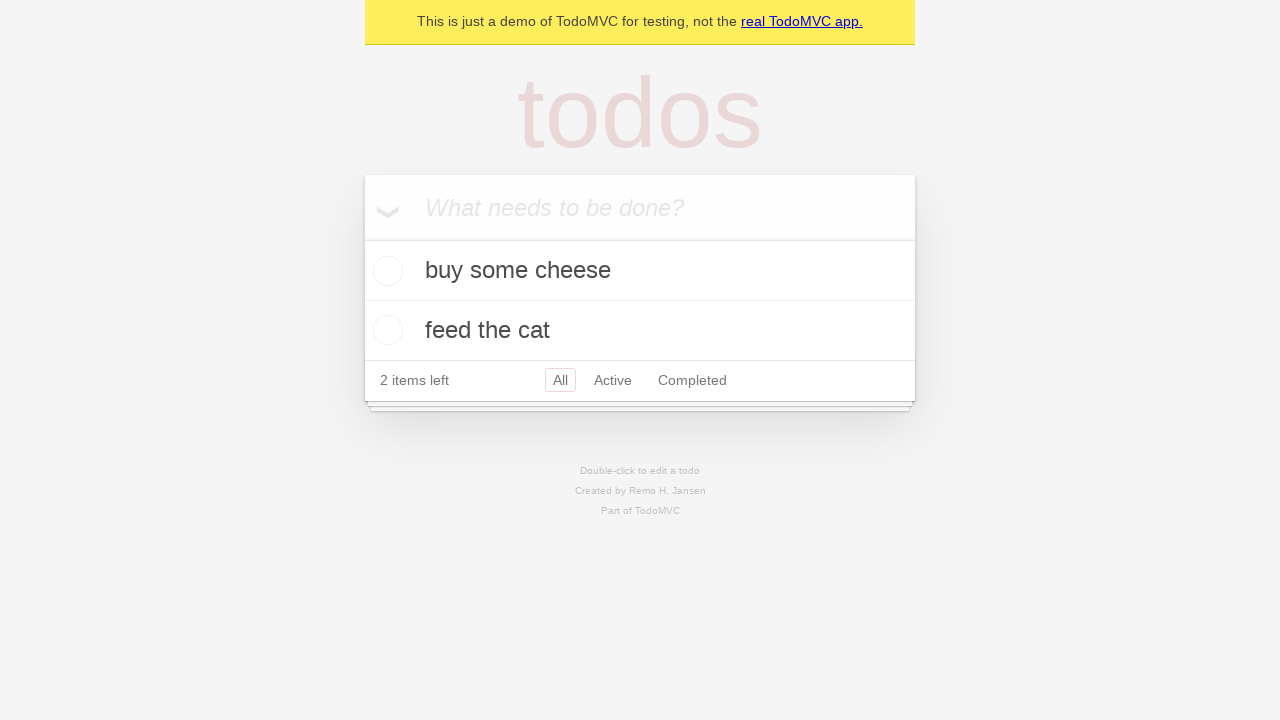

Verified todo counter now displays 2 items
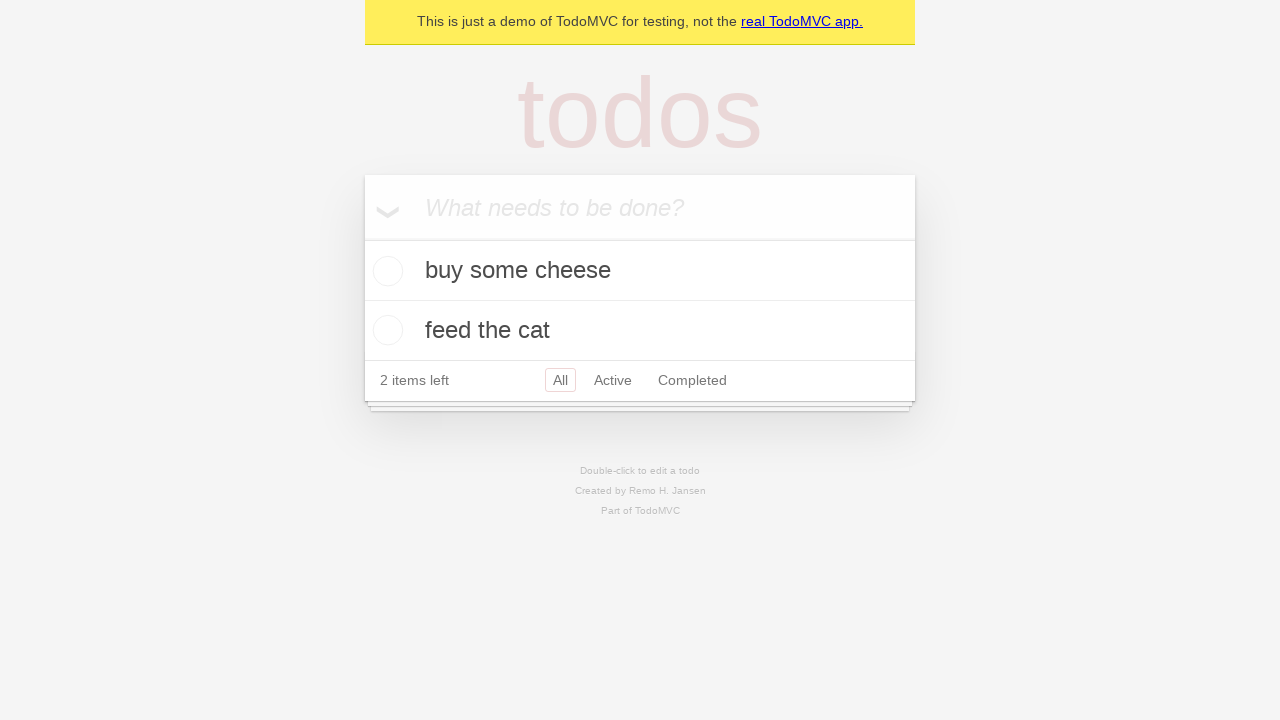

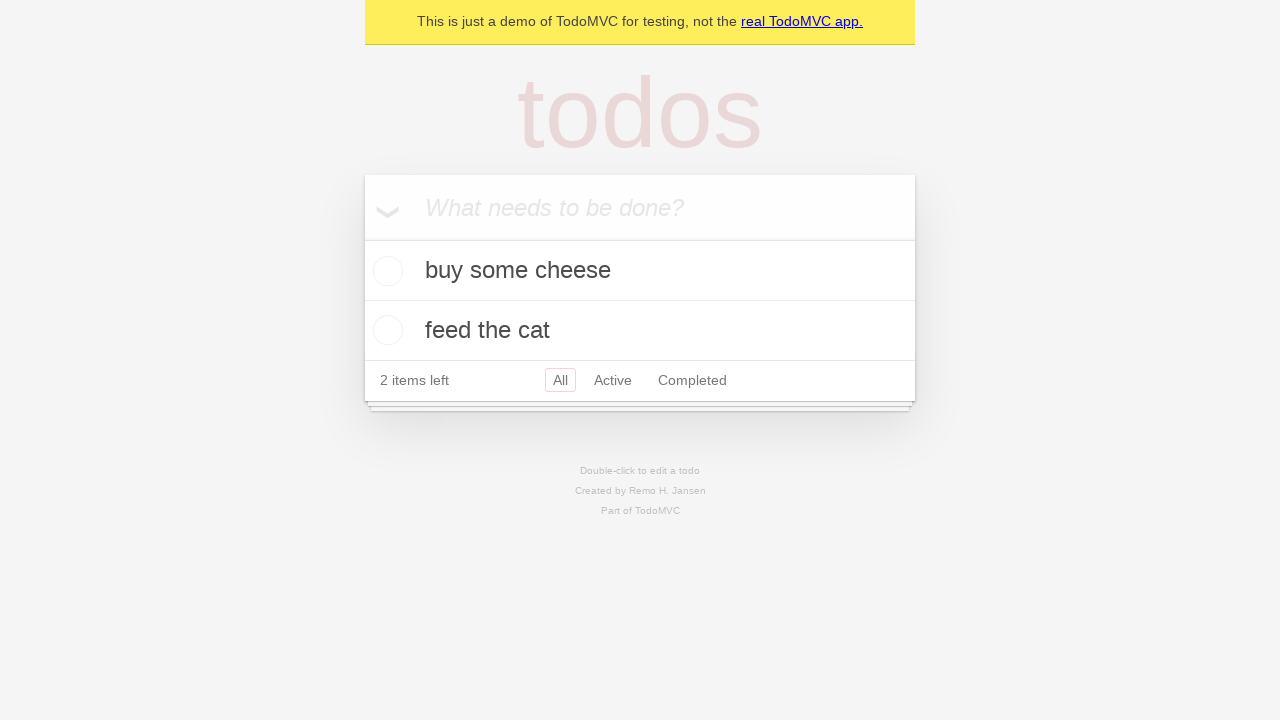